Tests empty search submission and verifies that results page is displayed

Starting URL: http://intershop5.skillbox.ru/

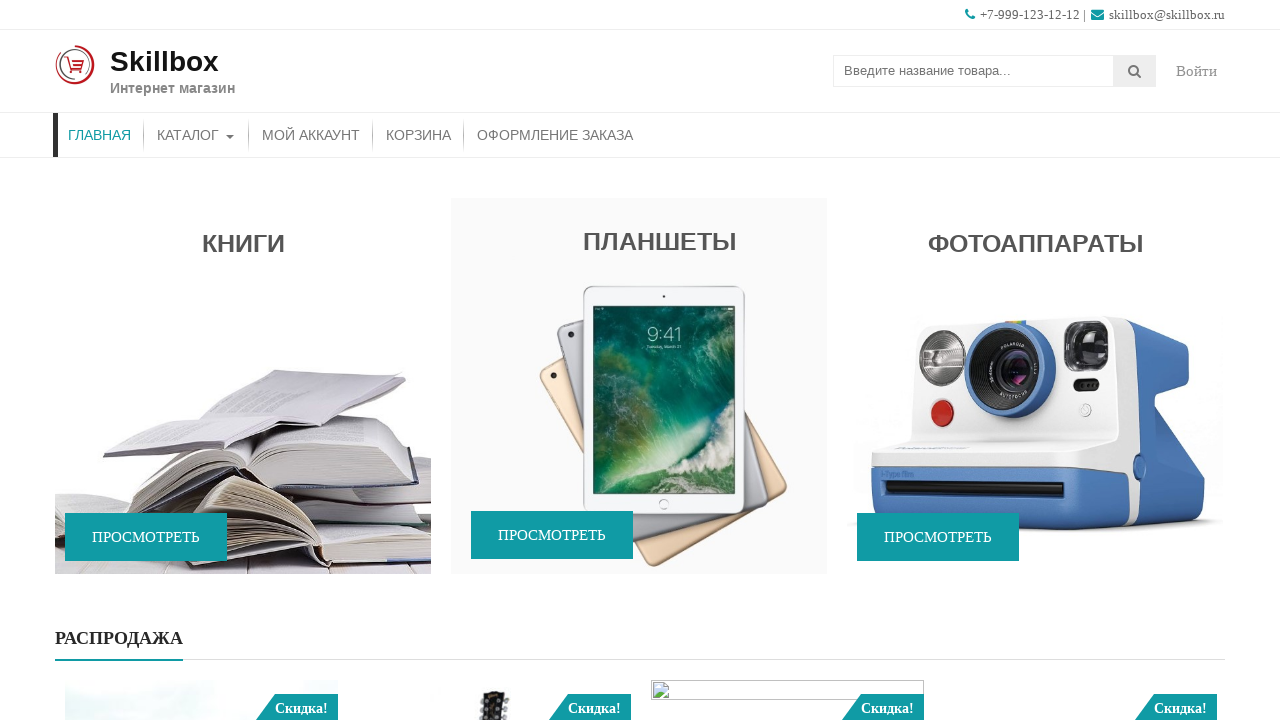

Page reloaded
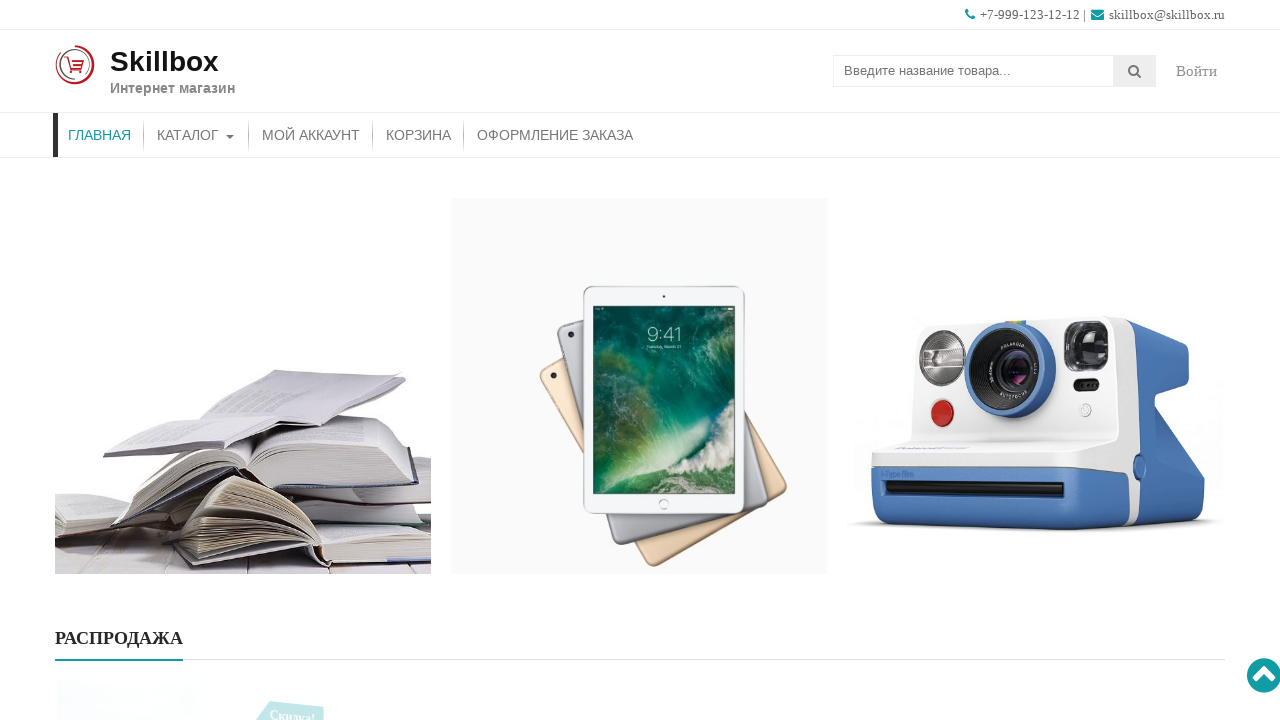

Pressed Enter in search field to submit empty search on .search-field
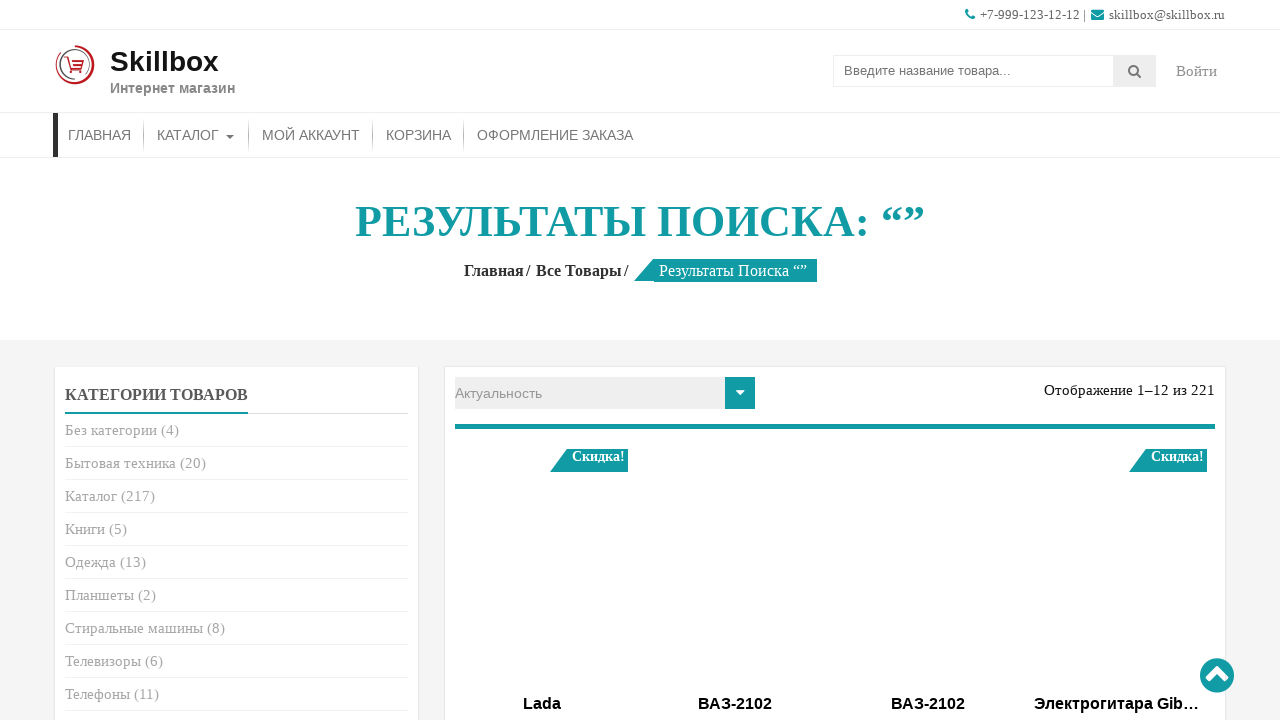

Located search results breadcrumb element
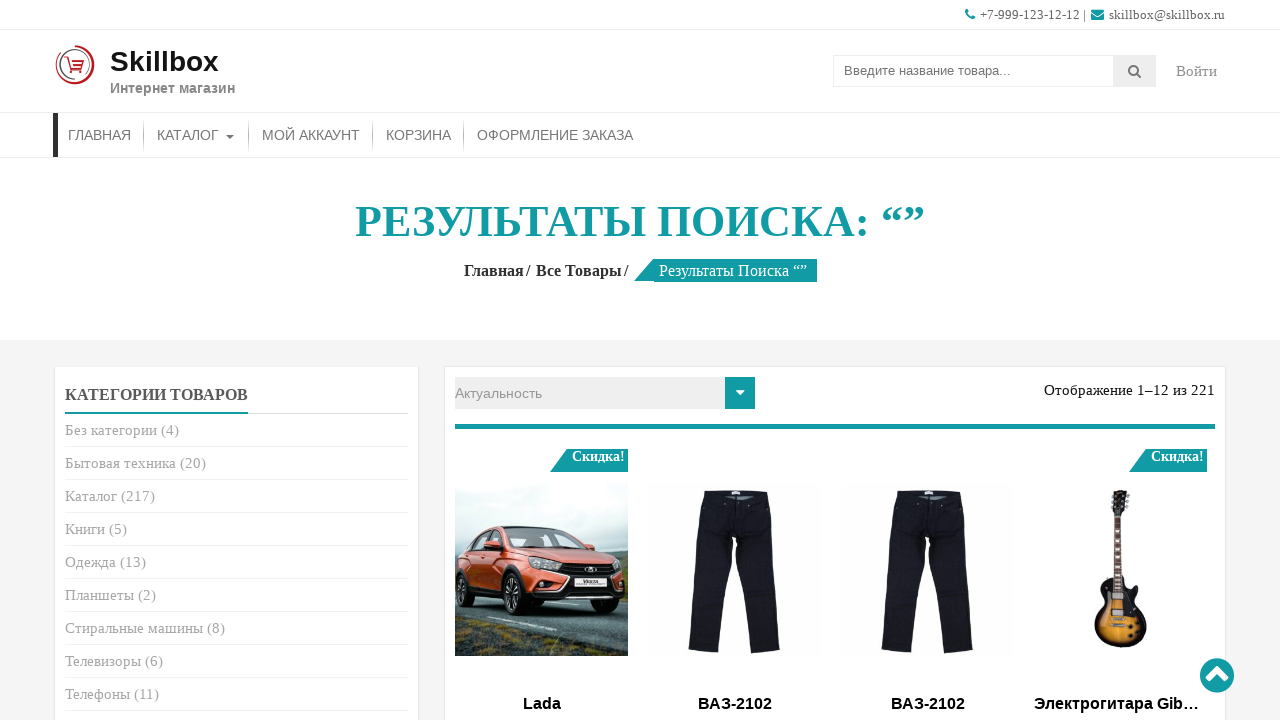

Verified that search results page is displayed
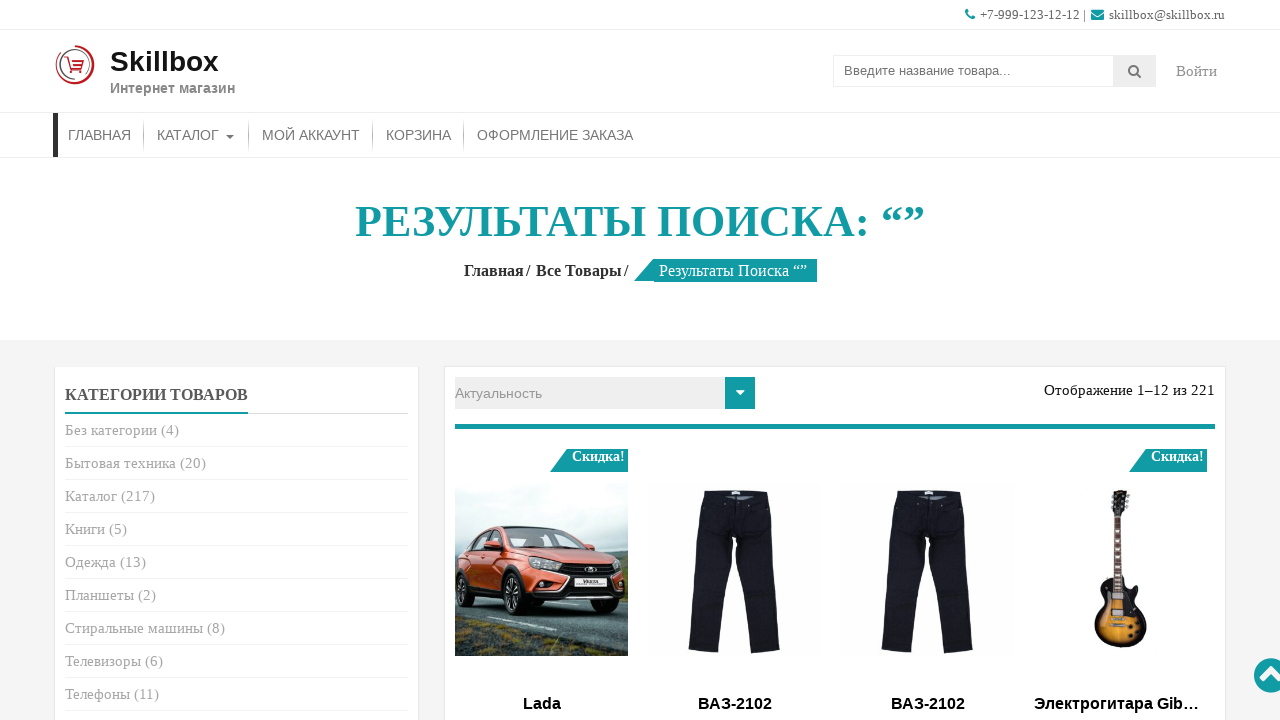

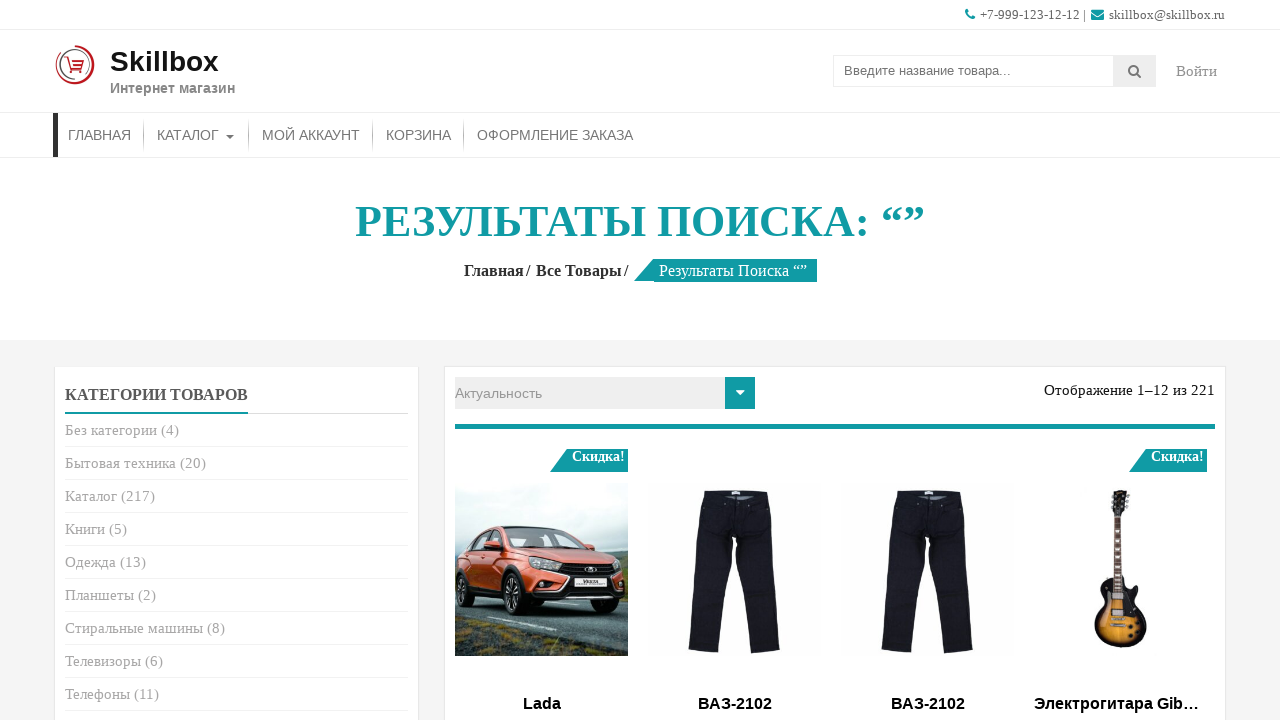